Verifies that clicking the Community link redirects the user to the welcome/community page

Starting URL: https://playwright.dev/

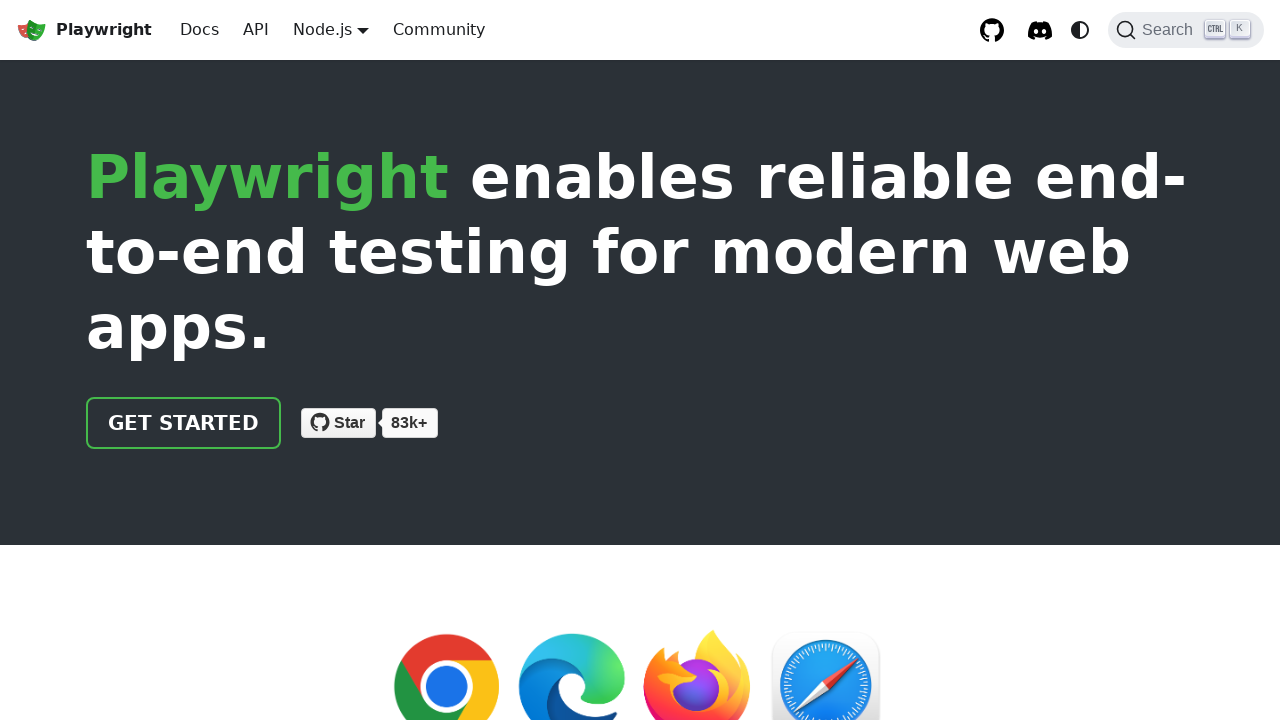

Clicked the Community link at (439, 30) on a[href="/community/welcome"]
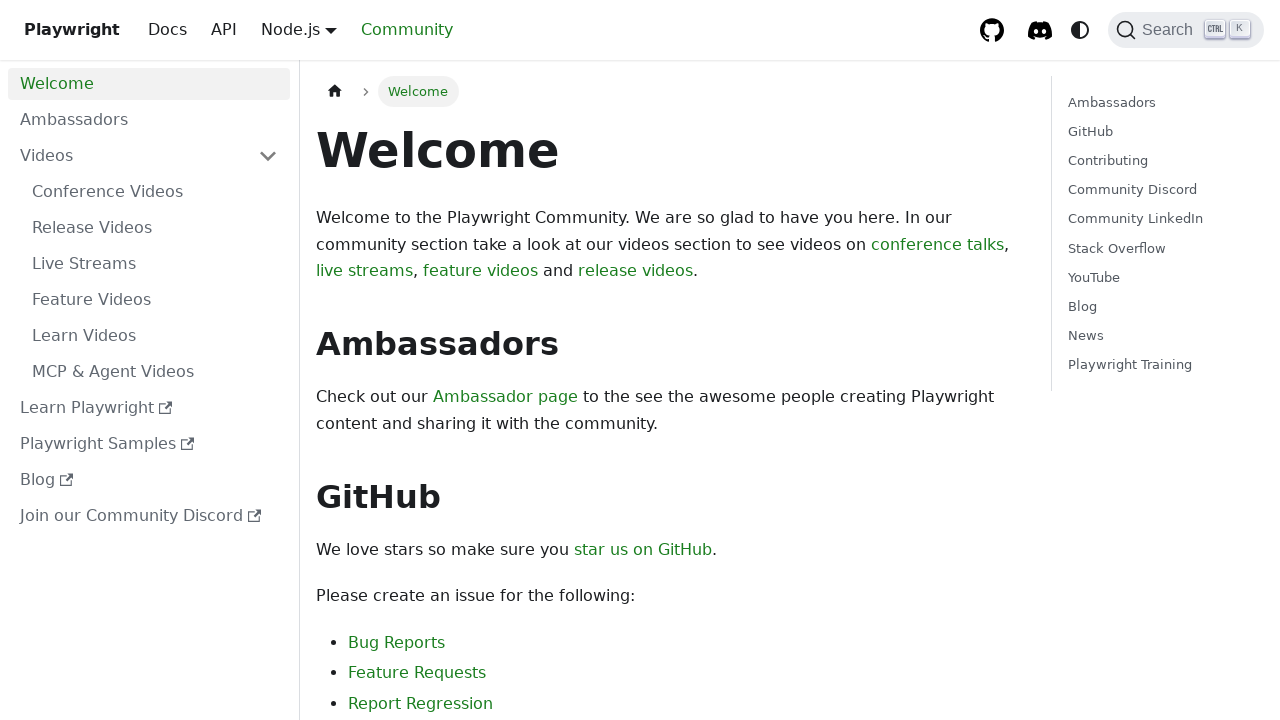

Waited for navigation to community welcome page
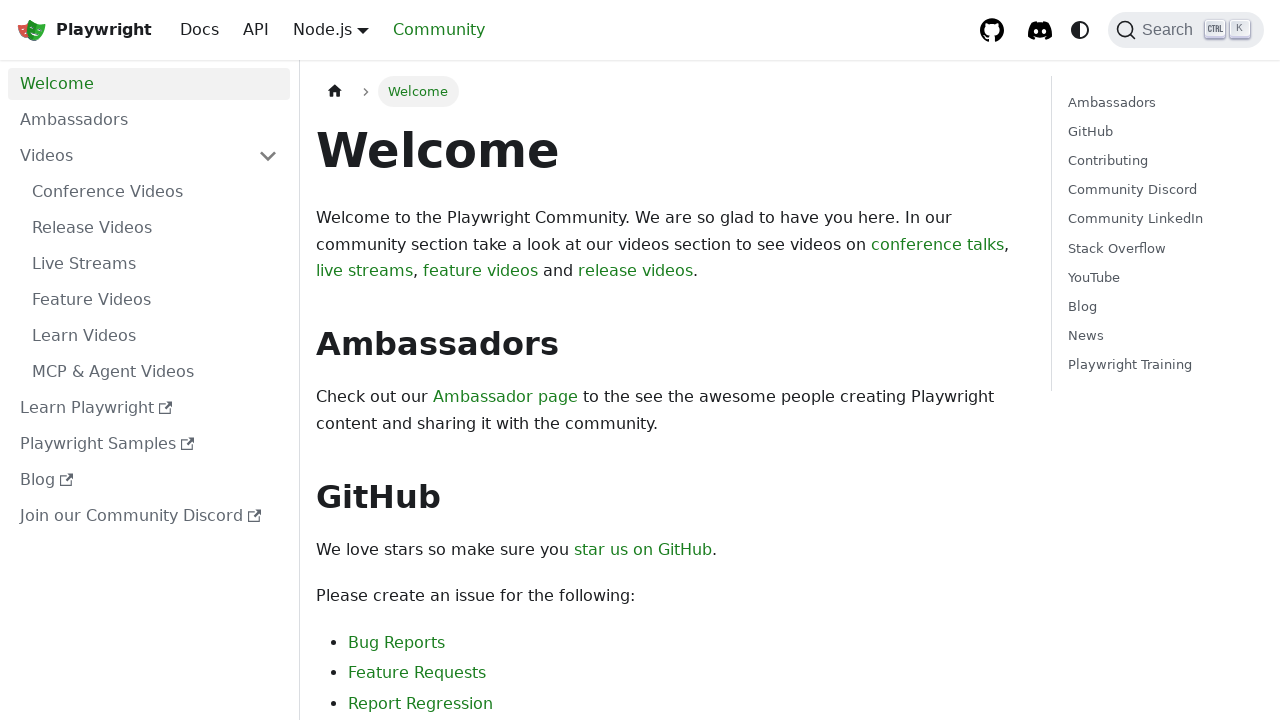

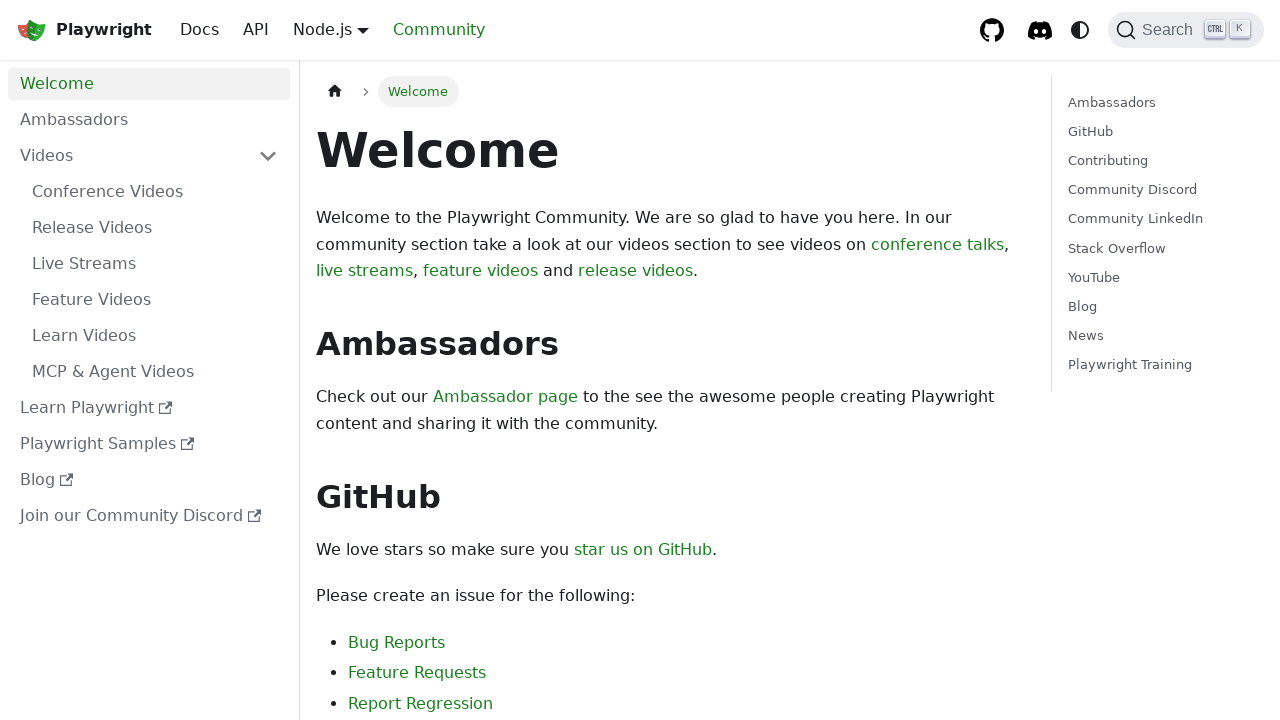